Tests toggling table sort order by clicking the Last Name column header twice to sort and reverse sort the table.

Starting URL: http://the-internet.herokuapp.com

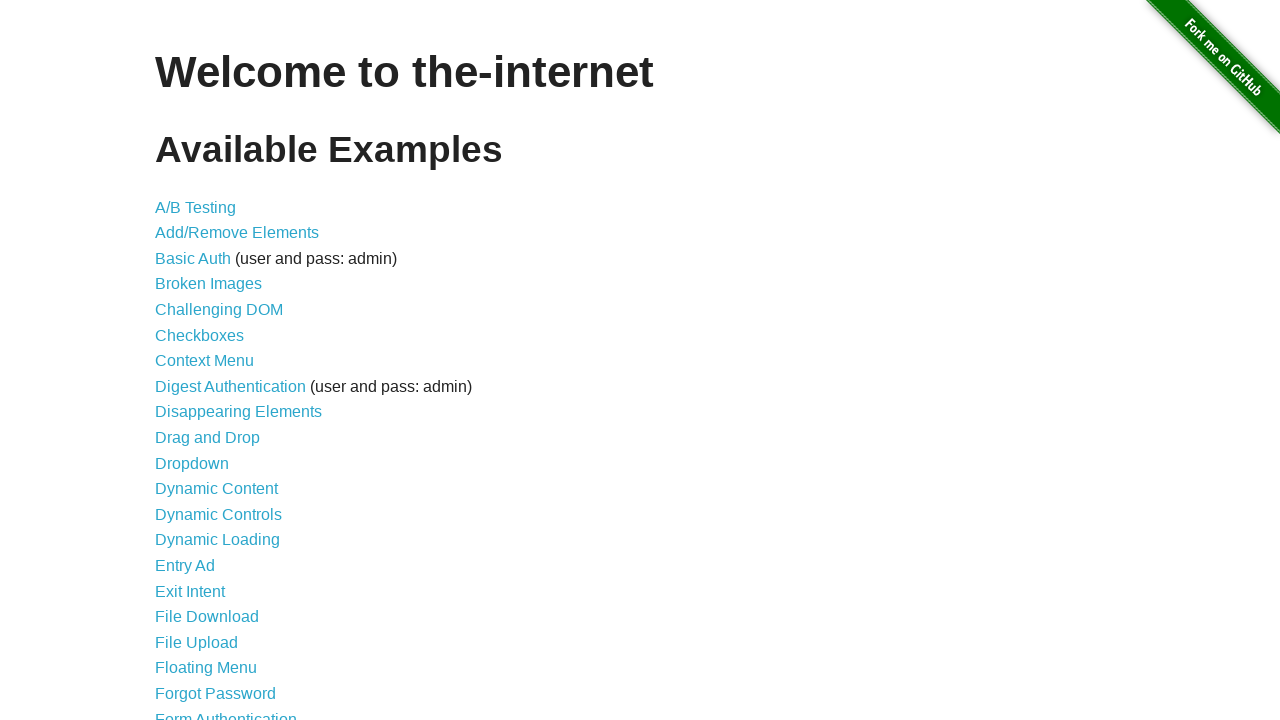

Clicked on Sortable Data Tables link at (230, 574) on xpath=//*[@id='content']//*[text()='Sortable Data Tables']
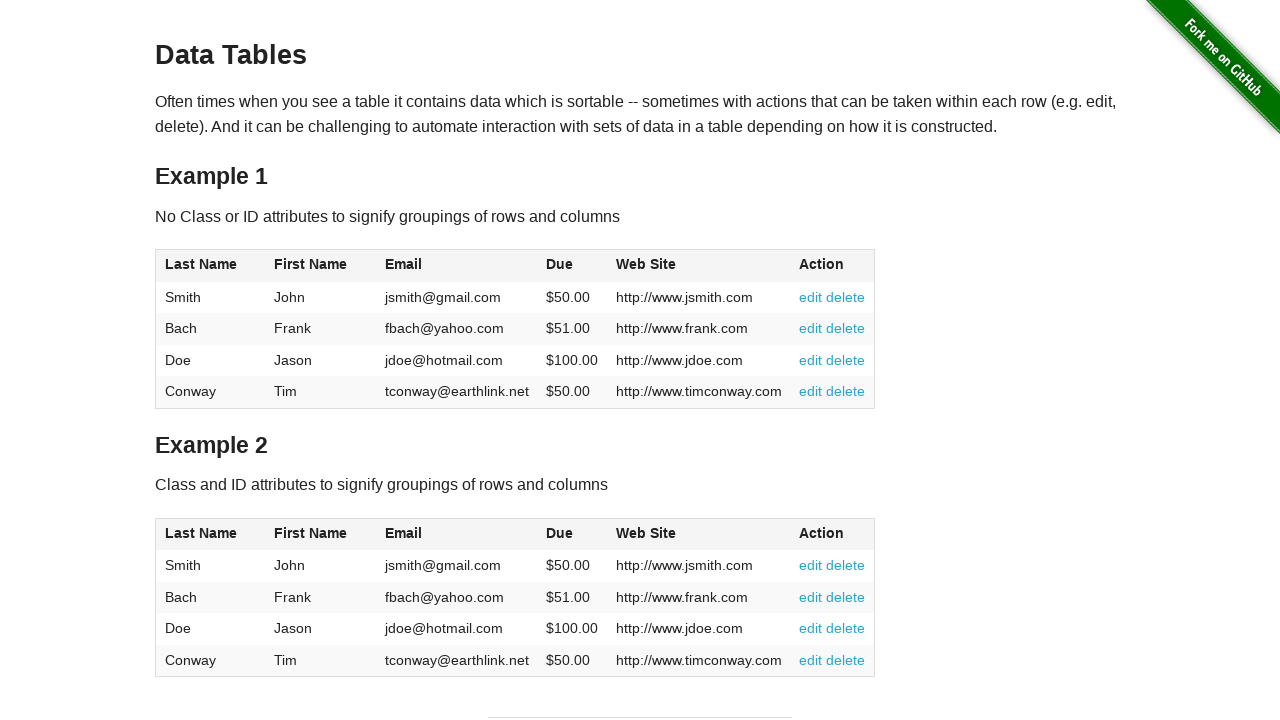

Clicked Last Name column header (first click to sort ascending) at (201, 264) on xpath=//*[@id='table1']//*[text()='Last Name']
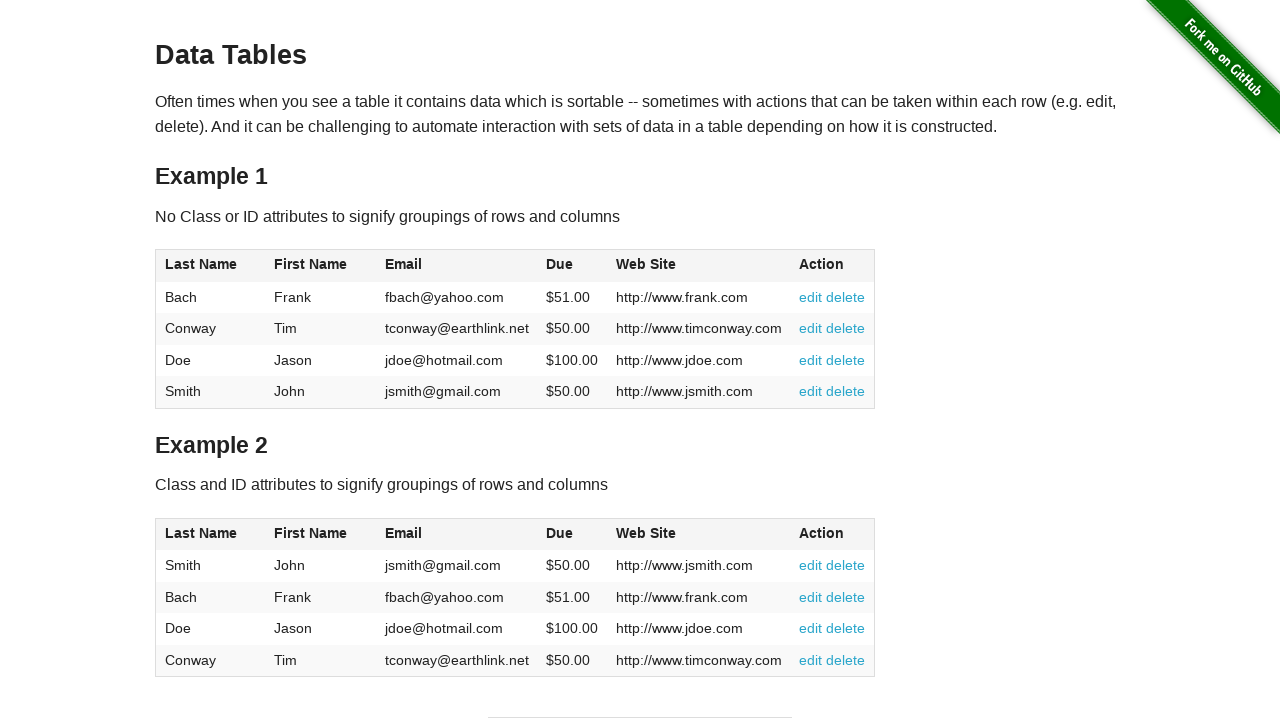

Clicked Last Name column header (second click to reverse sort) at (201, 264) on xpath=//*[@id='table1']//*[text()='Last Name']
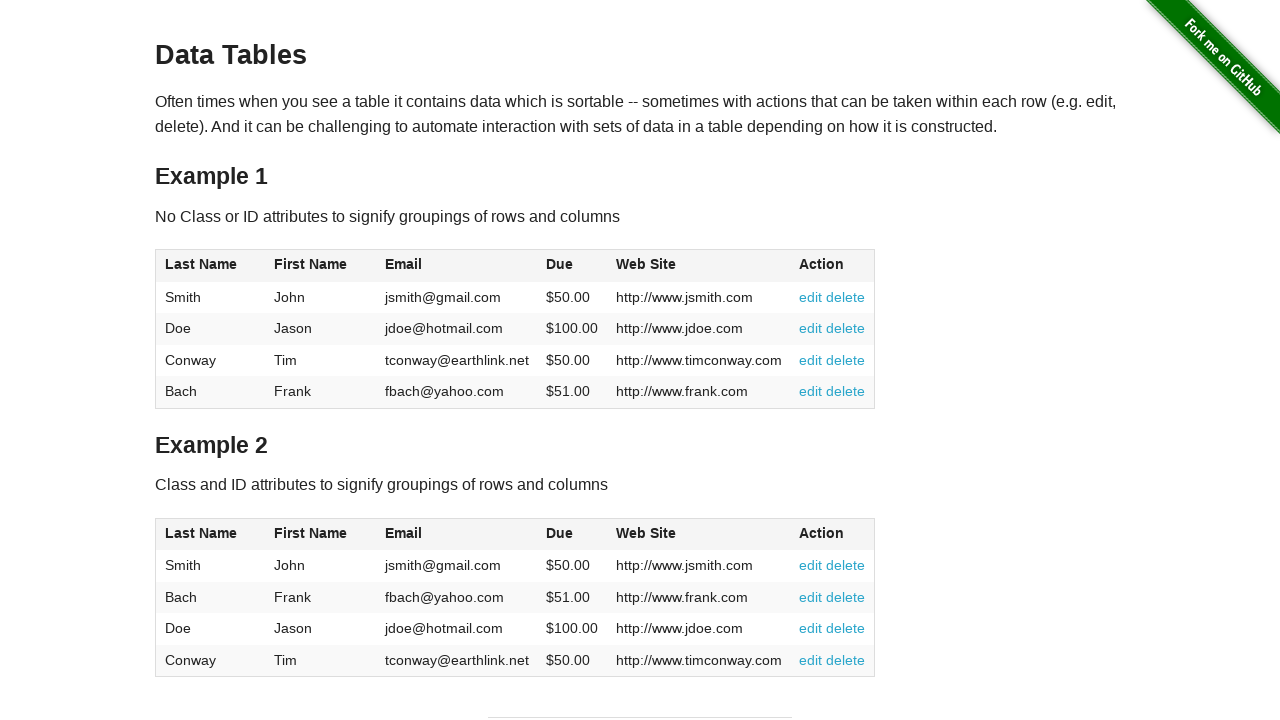

Table rows loaded and visible
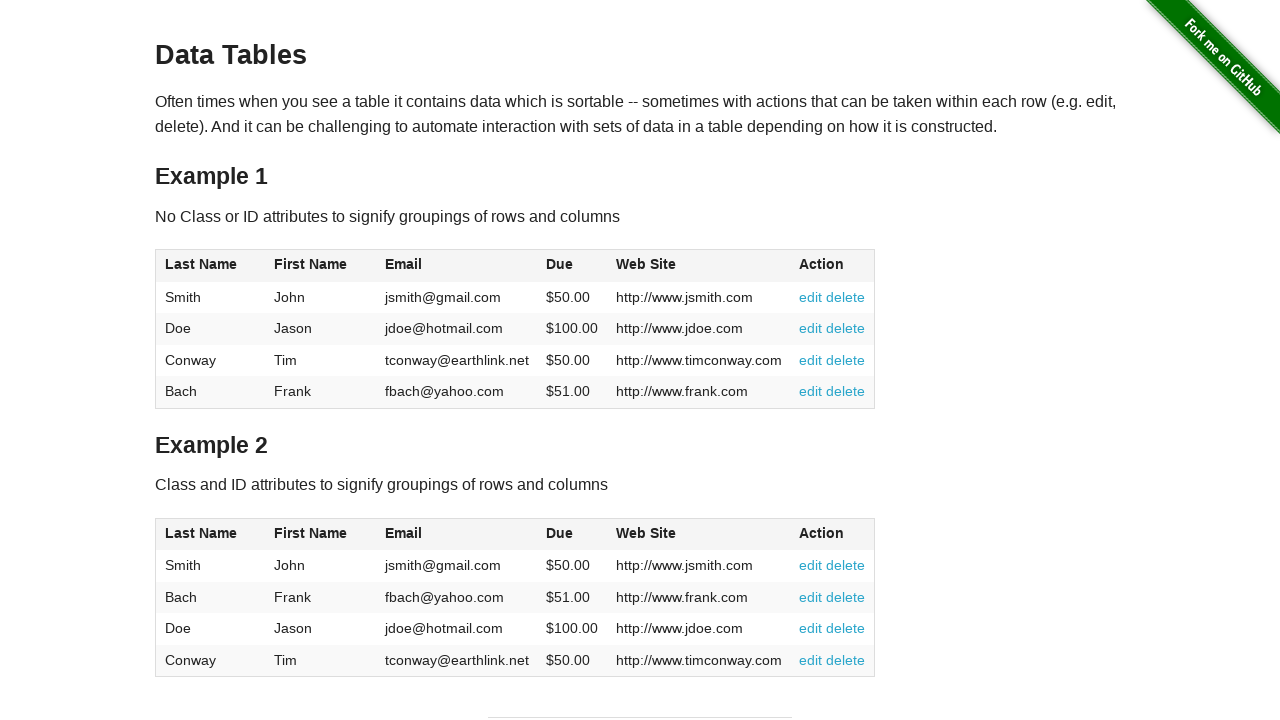

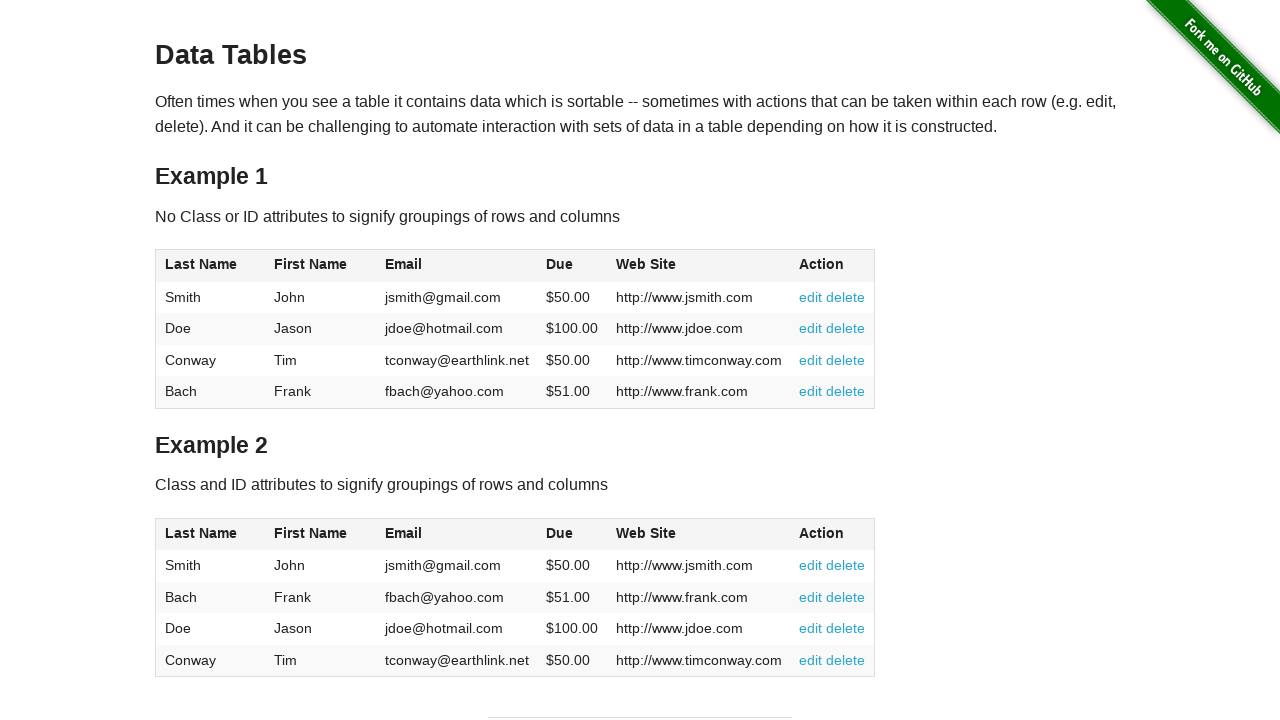